Tests an end-to-end banking scenario on a demo application: creates a customer as bank manager, opens an account, then logs in as that customer to make deposits and withdrawals, verifies the balance, and finally deletes the customer.

Starting URL: https://www.globalsqa.com/angularJs-protractor/BankingProject/#/login

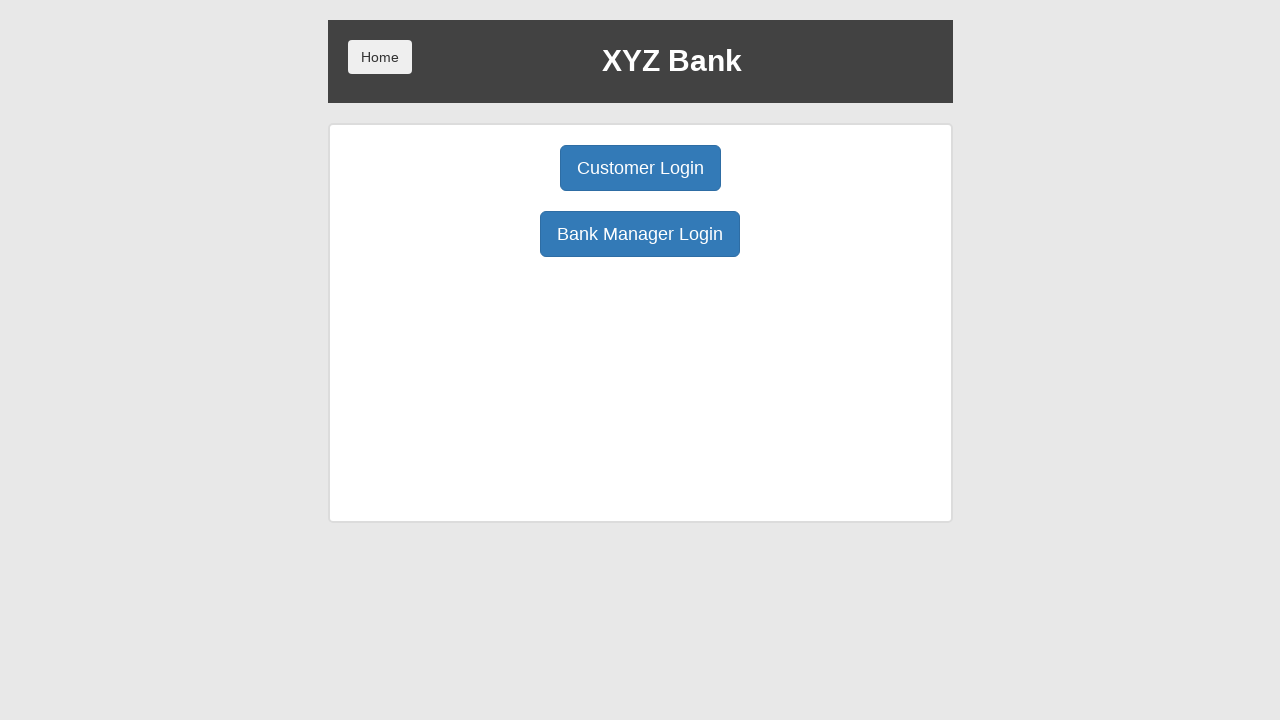

Clicked Bank Manager Login button at (640, 234) on button:has-text("Bank Manager Login")
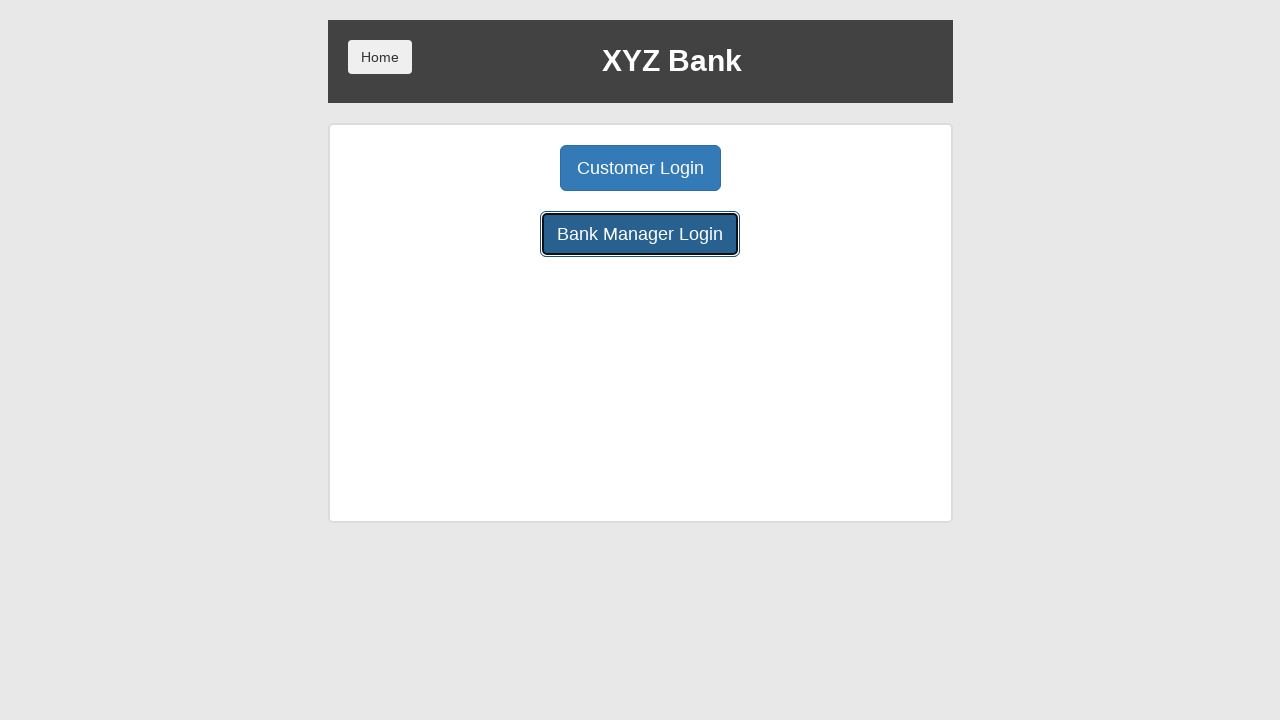

Waited for manager action buttons to load
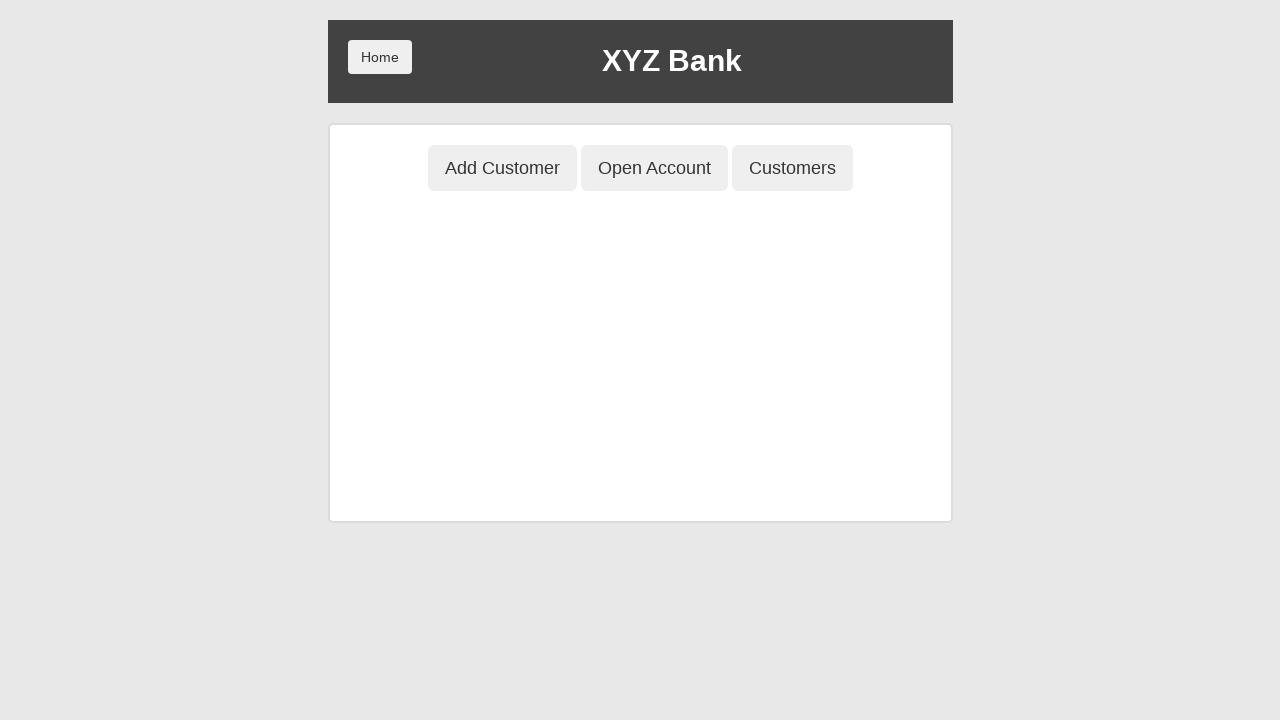

Clicked Add Customer button at (502, 168) on button:has-text("Add Customer")
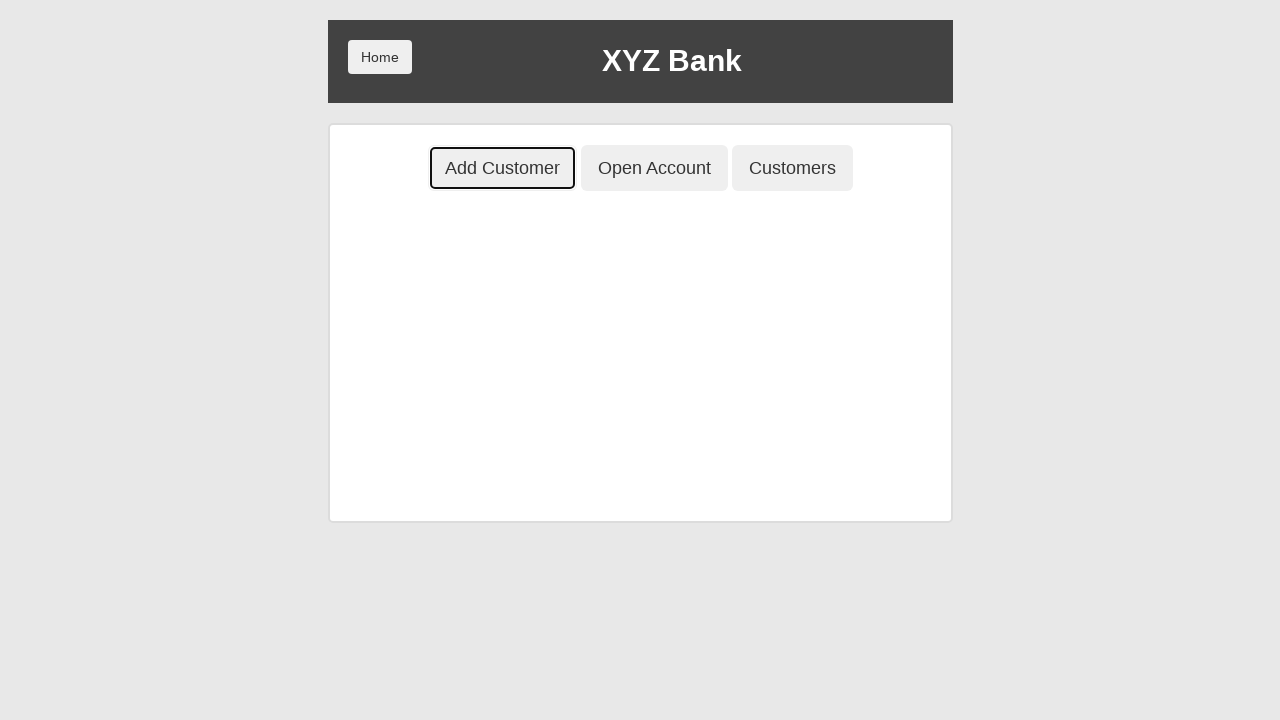

Filled first name field with 'Michael' on input[ng-model="fName"]
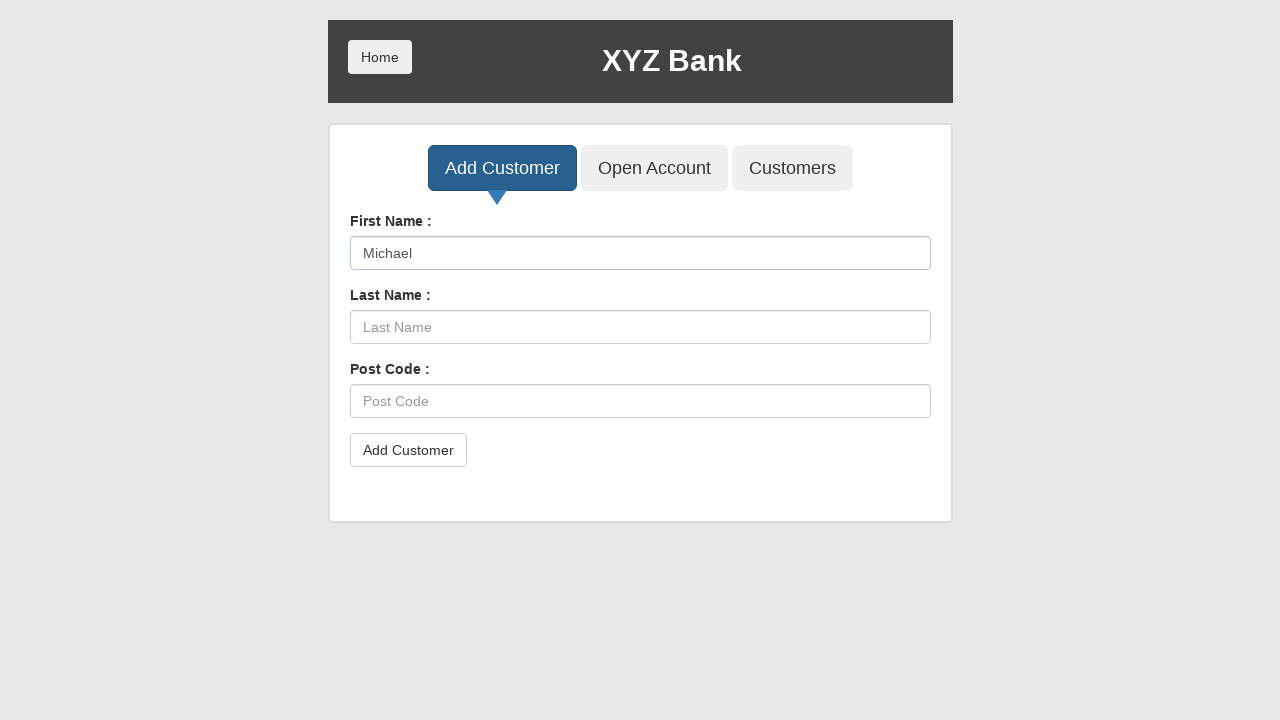

Filled last name field with 'Ahiale' on input[ng-model="lName"]
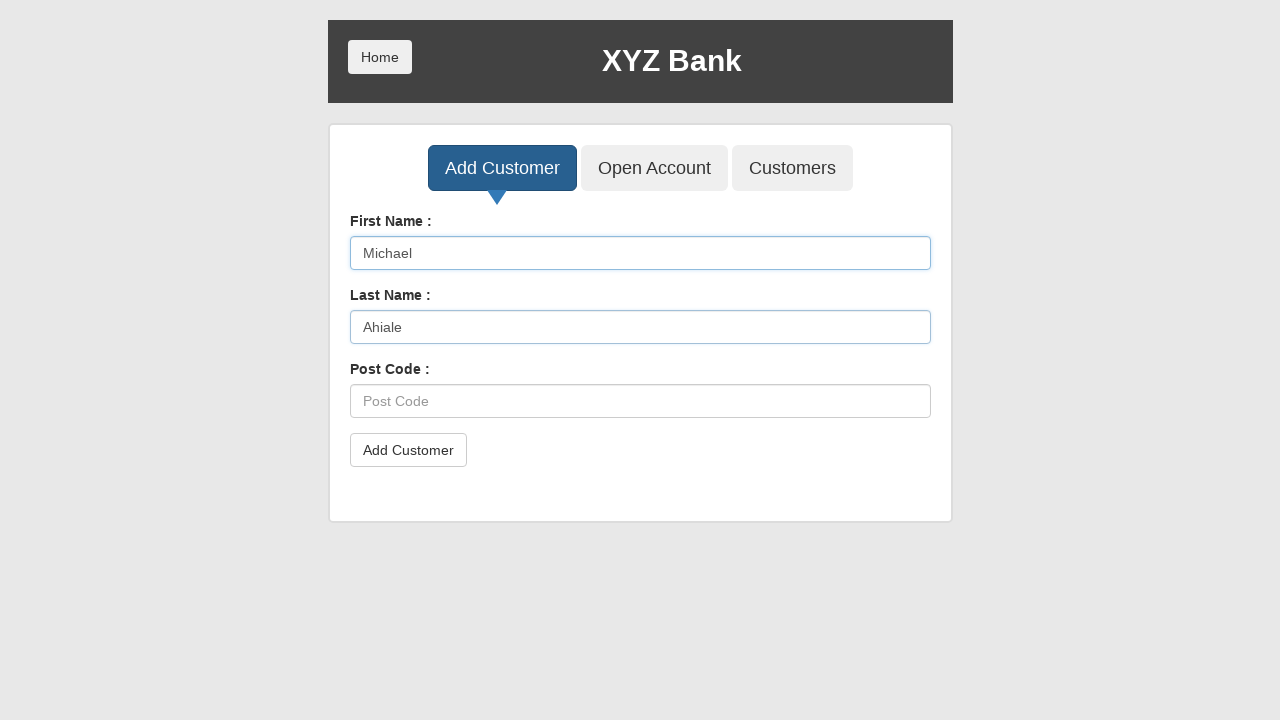

Filled post code field with '12345' on input[ng-model="postCd"]
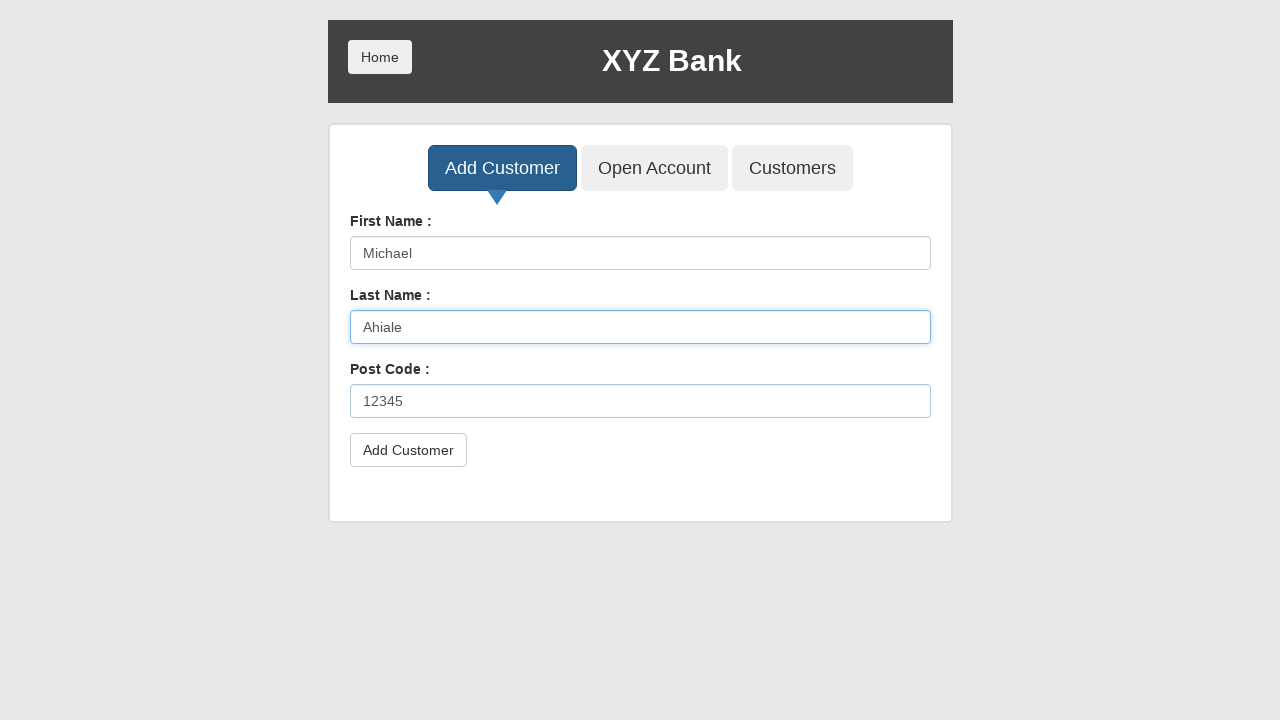

Clicked submit button to create customer at (408, 450) on button.btn-default[type="submit"]
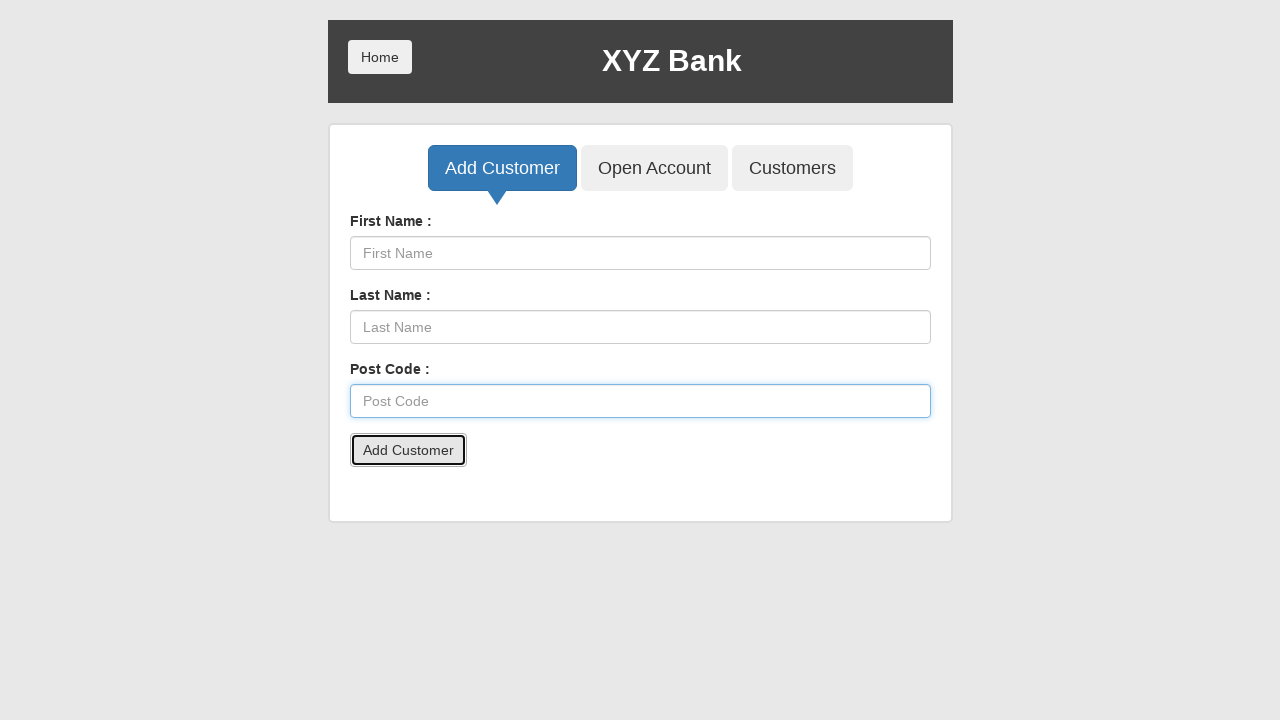

Clicked Open Account button at (654, 168) on button:has-text("Open Account")
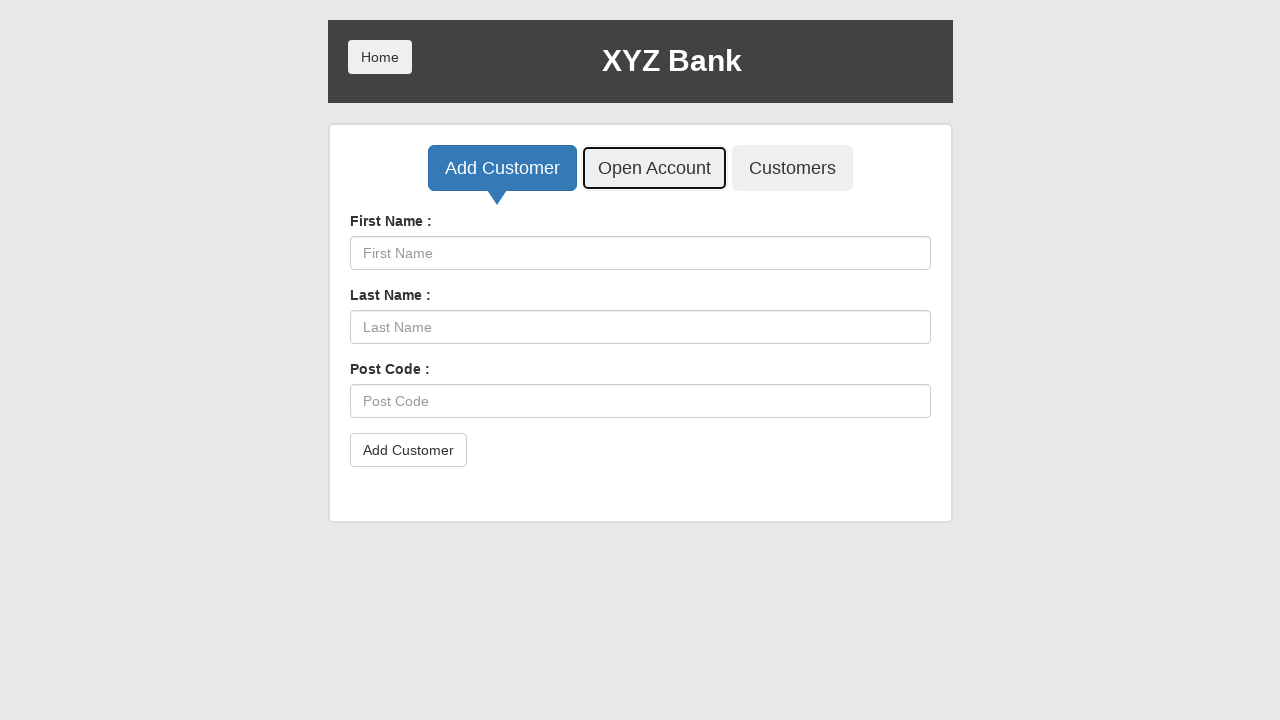

Selected customer 'Michael Ahiale' from user dropdown on select#userSelect
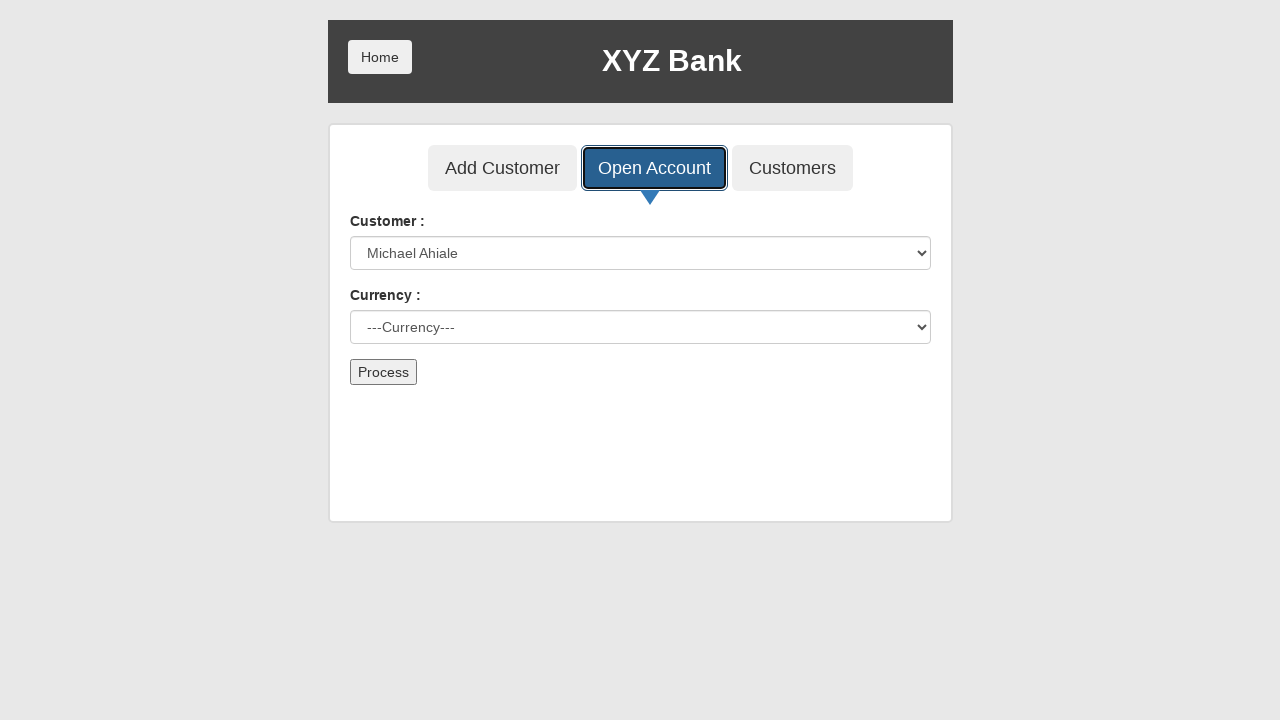

Selected 'Dollar' as currency on select#currency
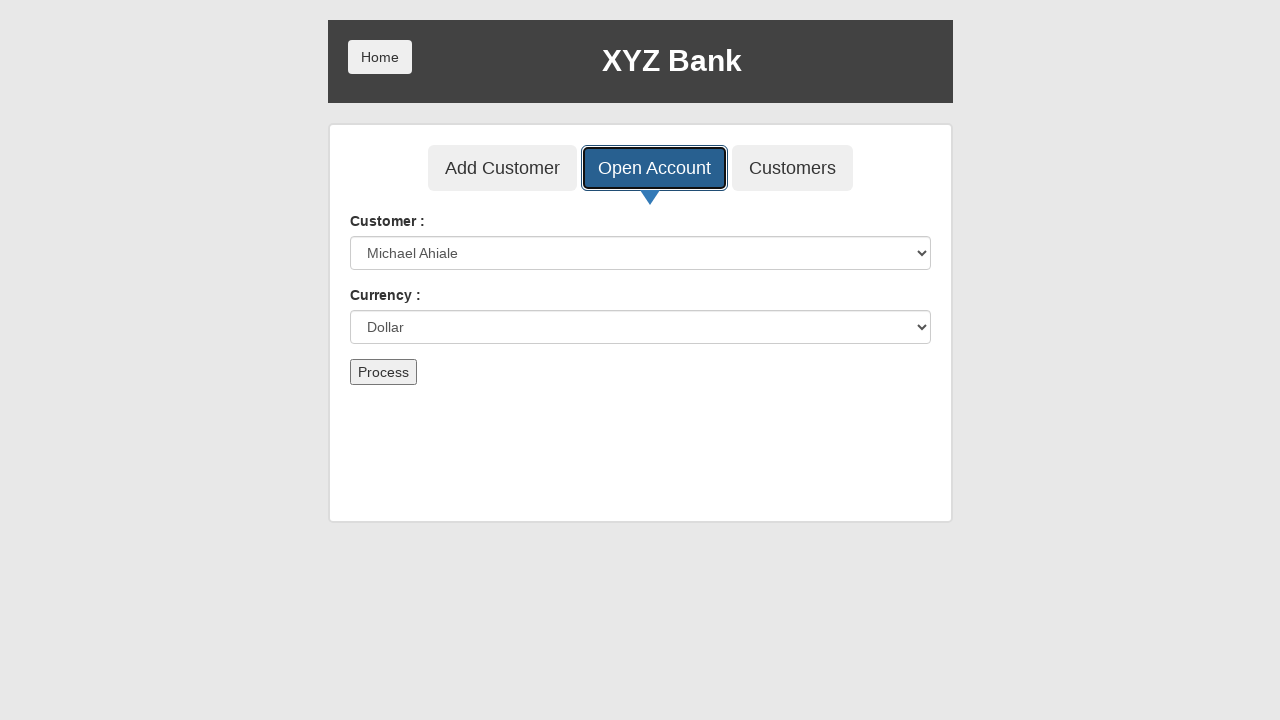

Clicked submit button to open account at (383, 372) on button[type="submit"]
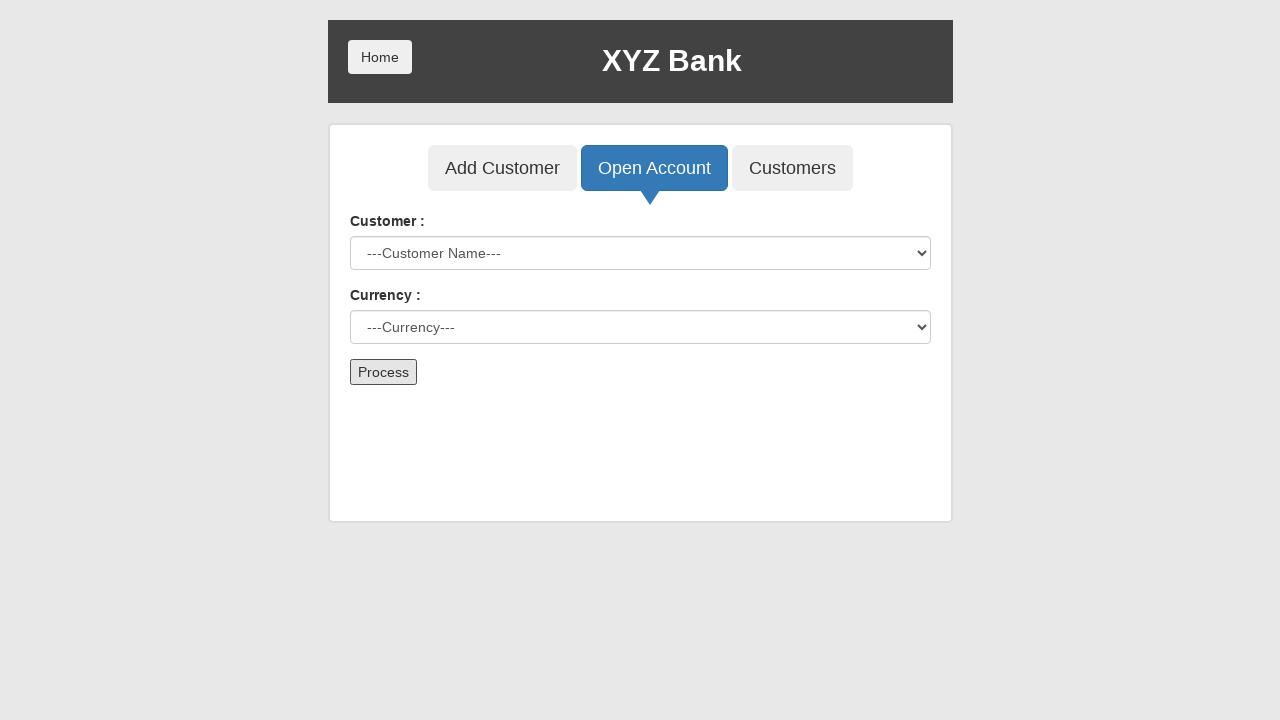

Clicked Home button to logout as manager at (380, 57) on button:has-text("Home")
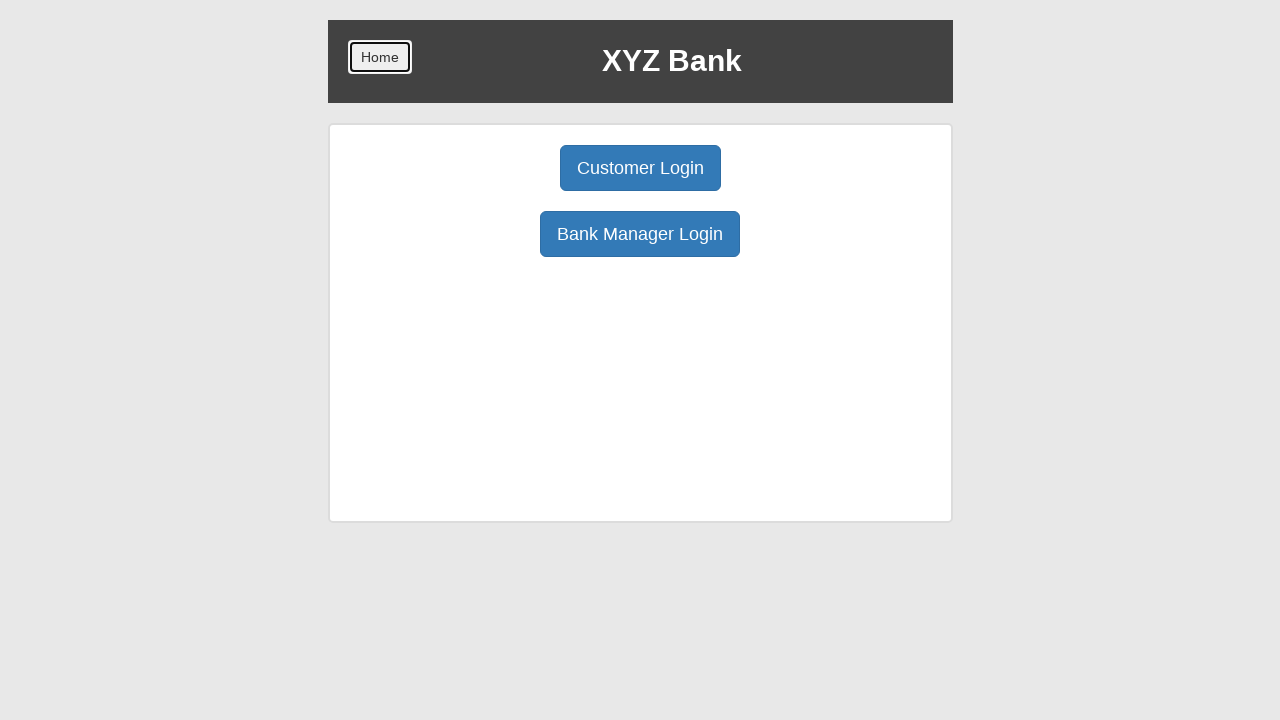

Clicked Customer Login button at (640, 168) on button:has-text("Customer Login")
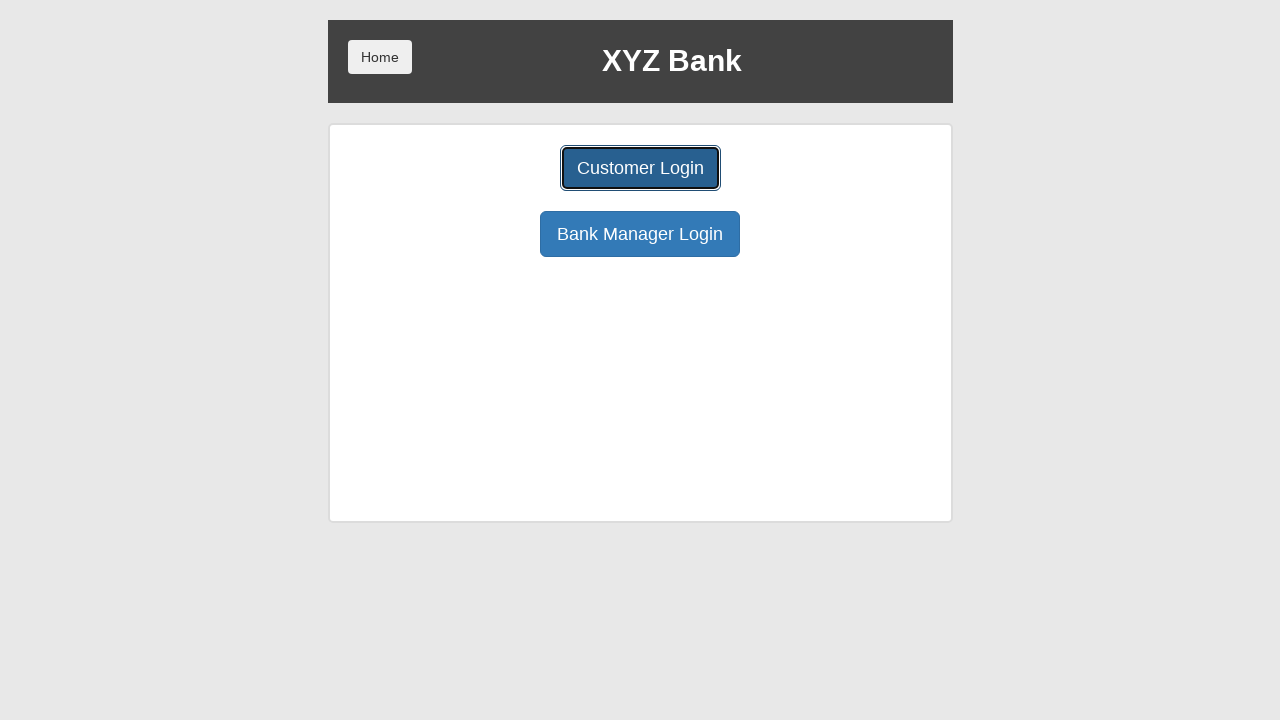

Selected customer 'Michael Ahiale' from login dropdown on select#userSelect
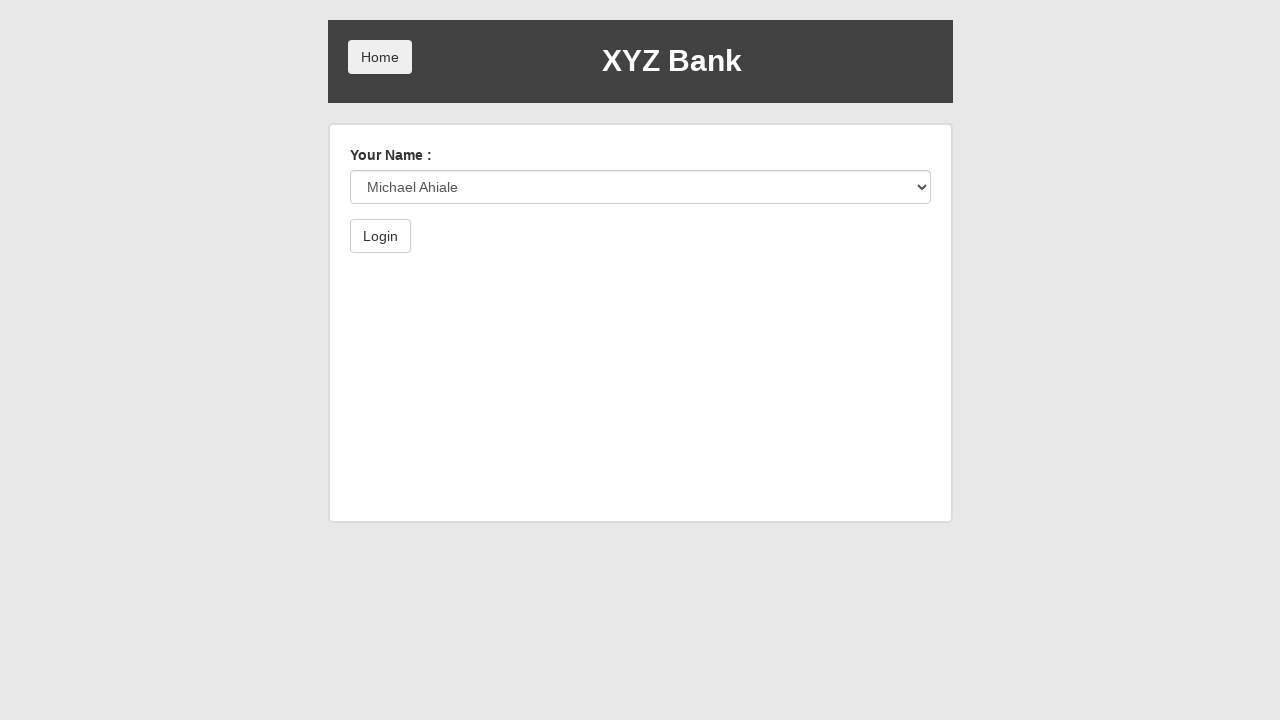

Clicked Login button to authenticate as customer at (380, 236) on button:has-text("Login")
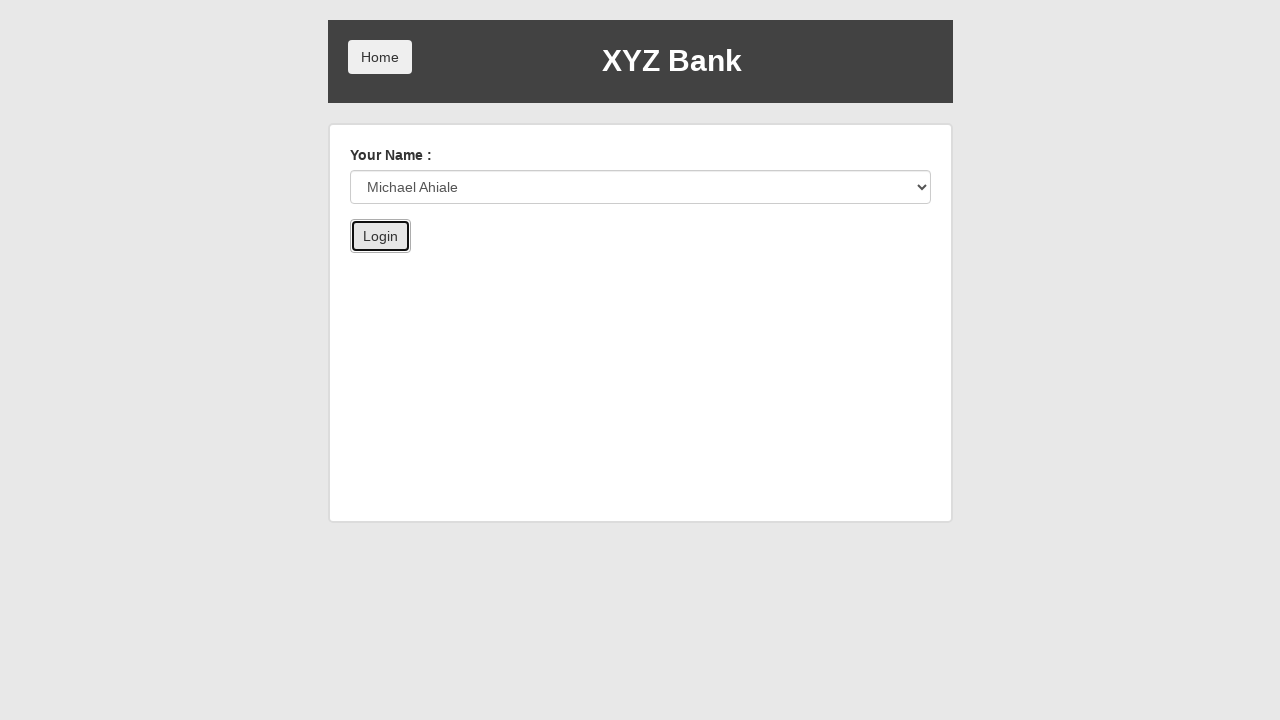

Clicked Deposit button at (652, 264) on button:has-text("Deposit")
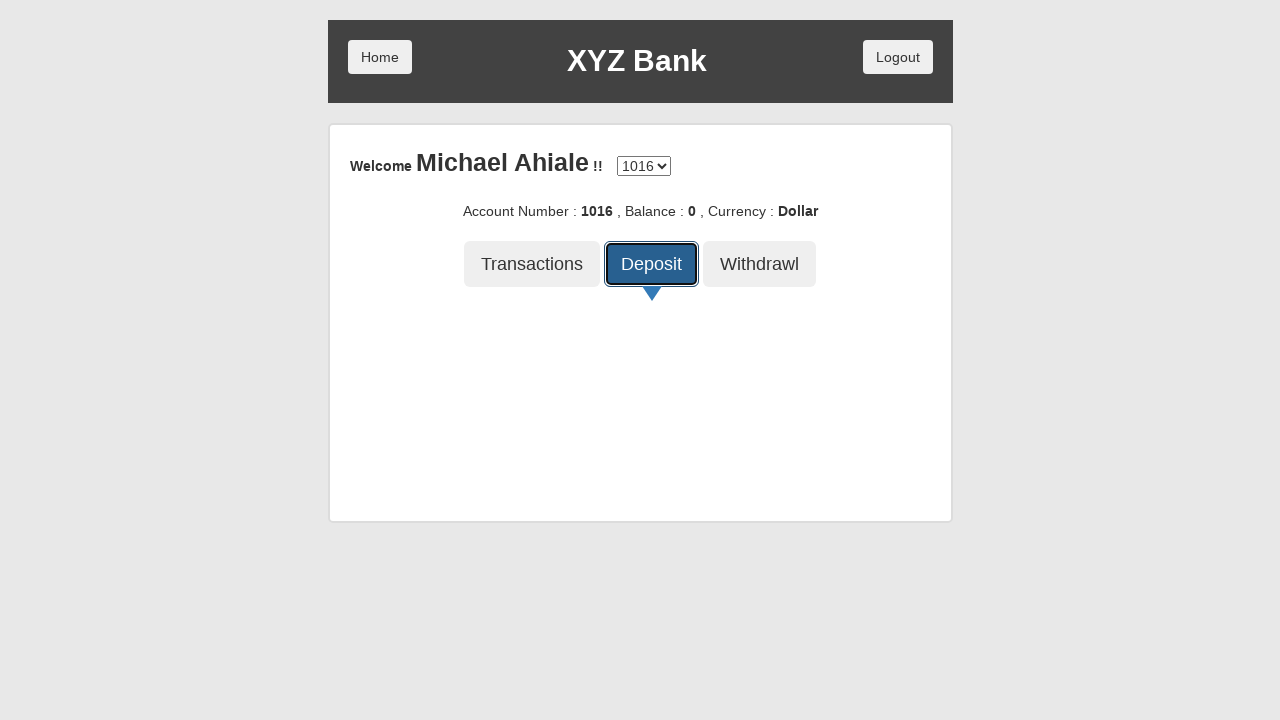

Filled deposit amount field with 1000 on input[ng-model="amount"]
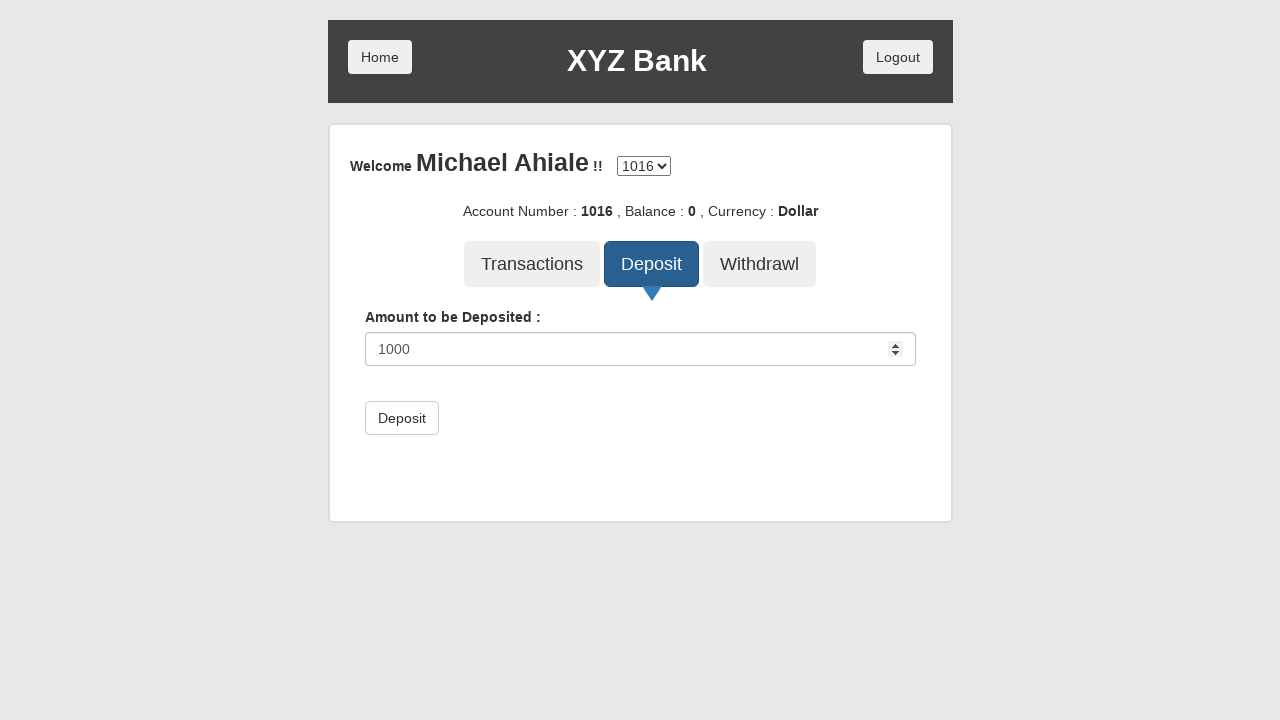

Clicked submit button to deposit money at (402, 418) on button[type="submit"]
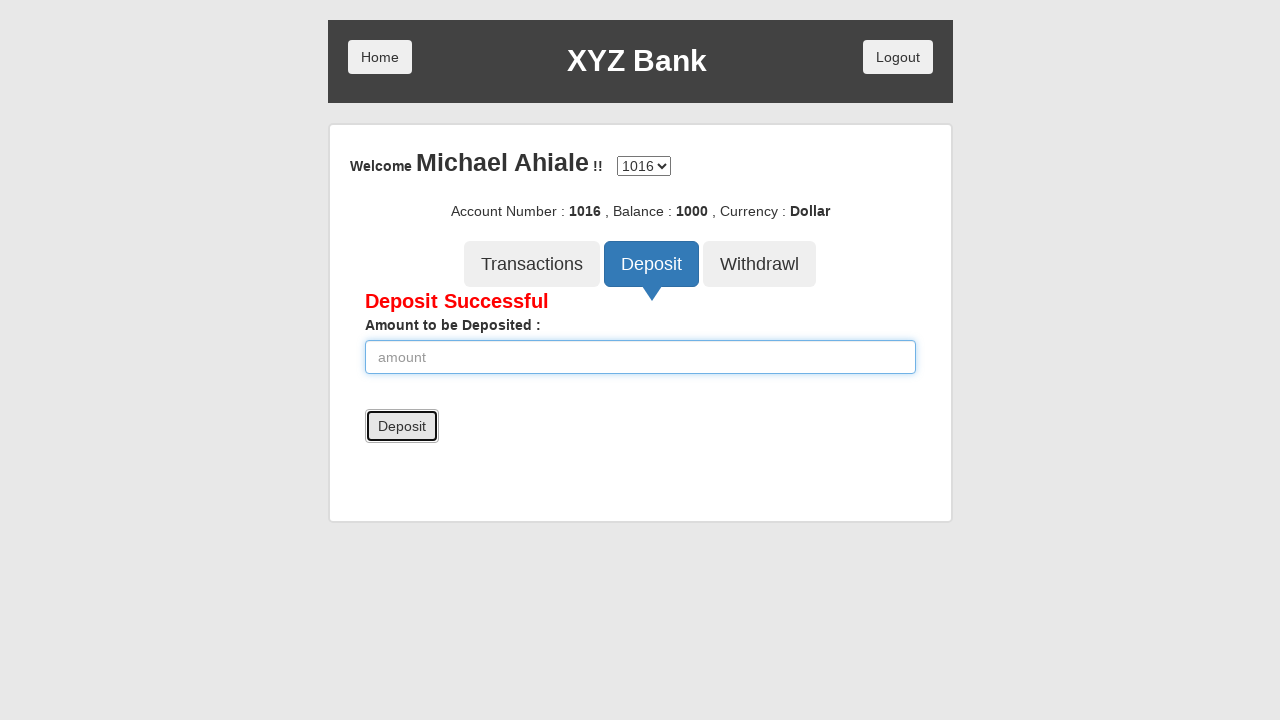

Deposit successful confirmation appeared
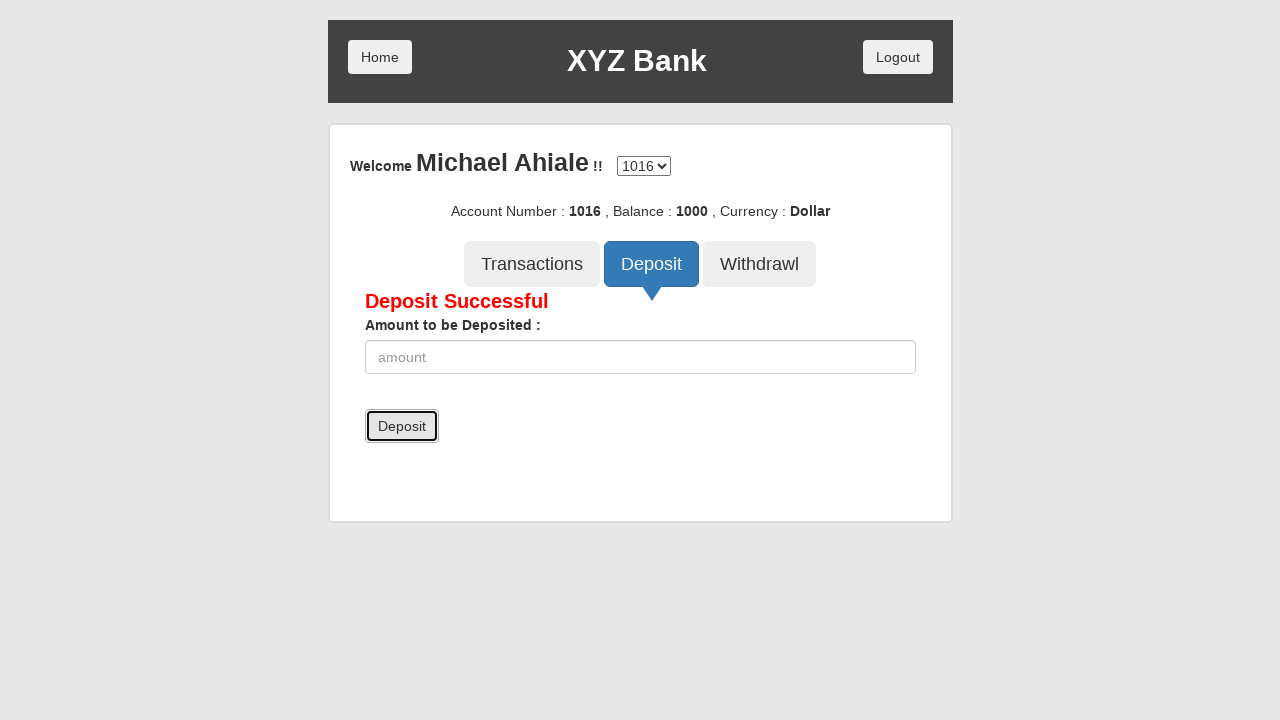

Clicked Withdrawal button at (760, 264) on button:has-text("Withdrawl")
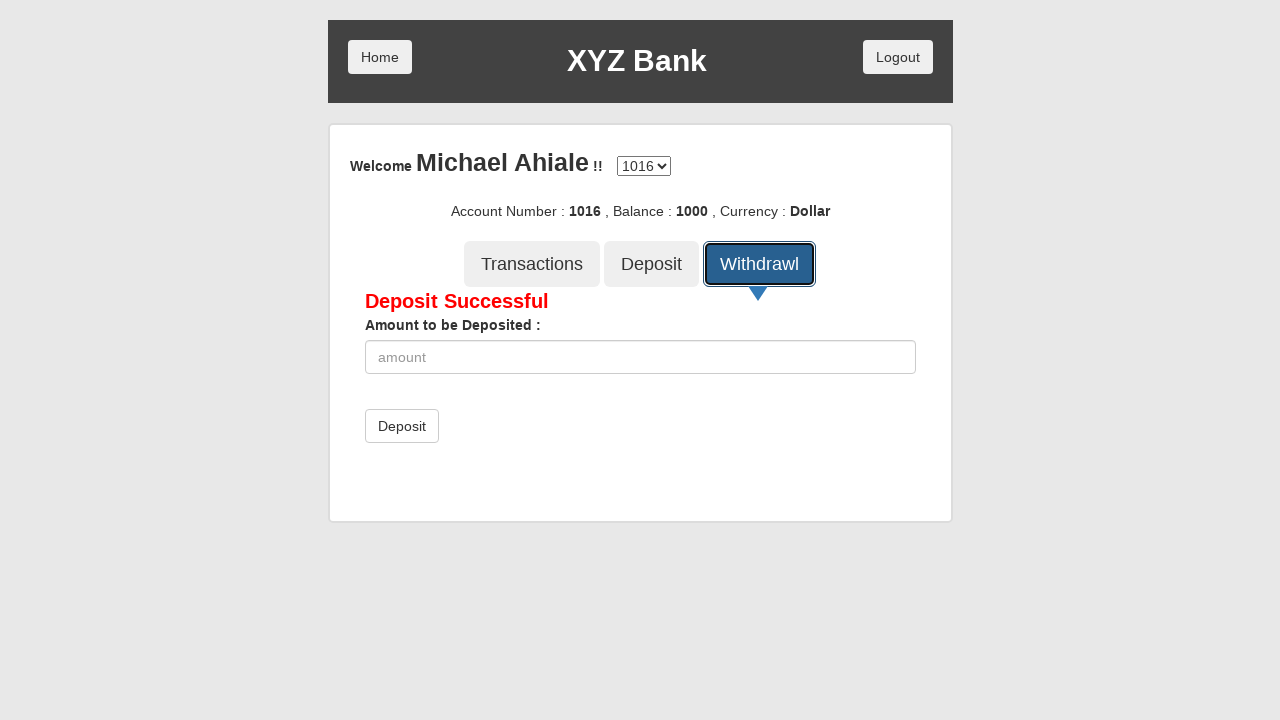

Filled withdrawal amount field with 200 on input[ng-model="amount"]
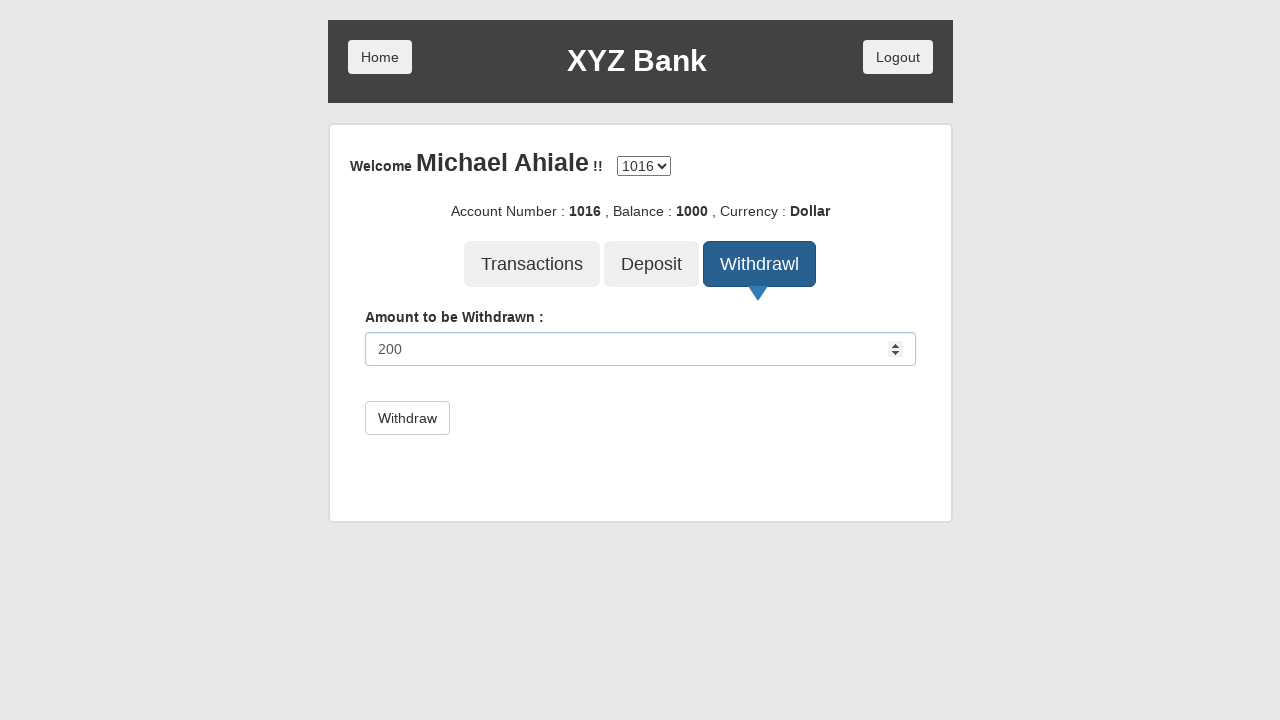

Clicked submit button to withdraw money at (407, 418) on button[type="submit"]
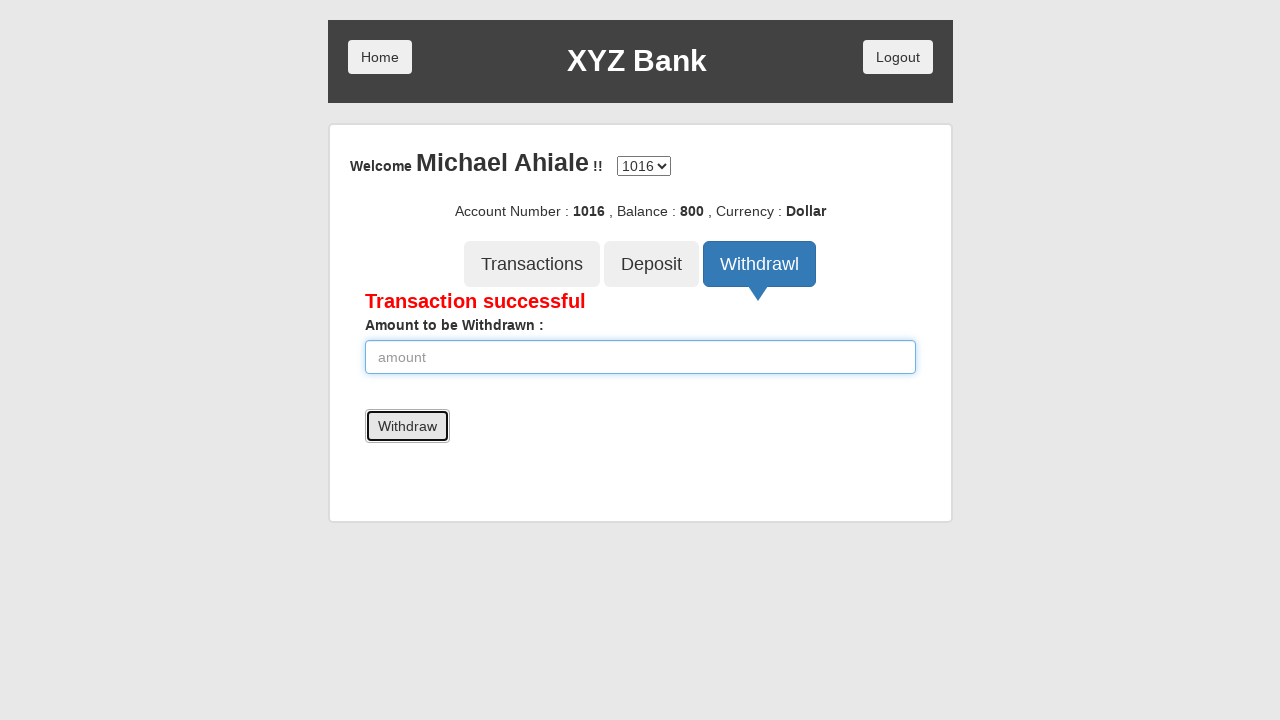

Withdrawal successful confirmation appeared
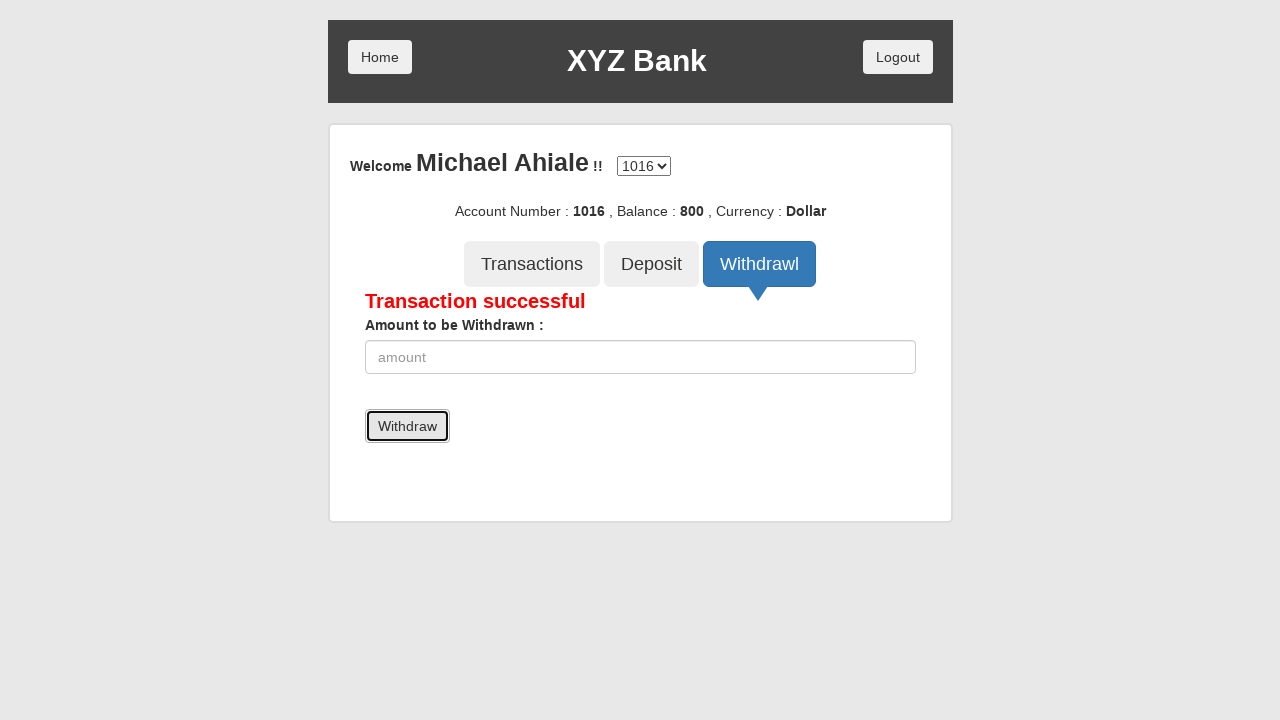

Balance element loaded and verified
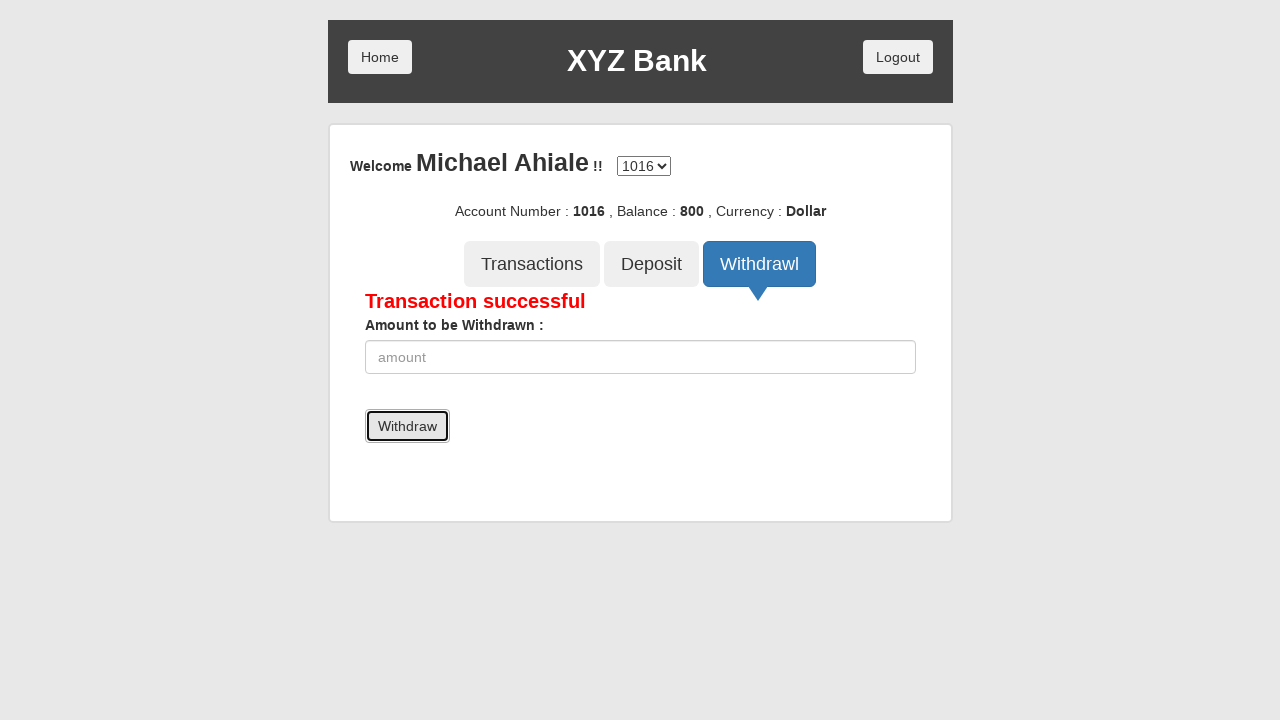

Clicked Home button to logout as customer at (380, 57) on button:has-text("Home")
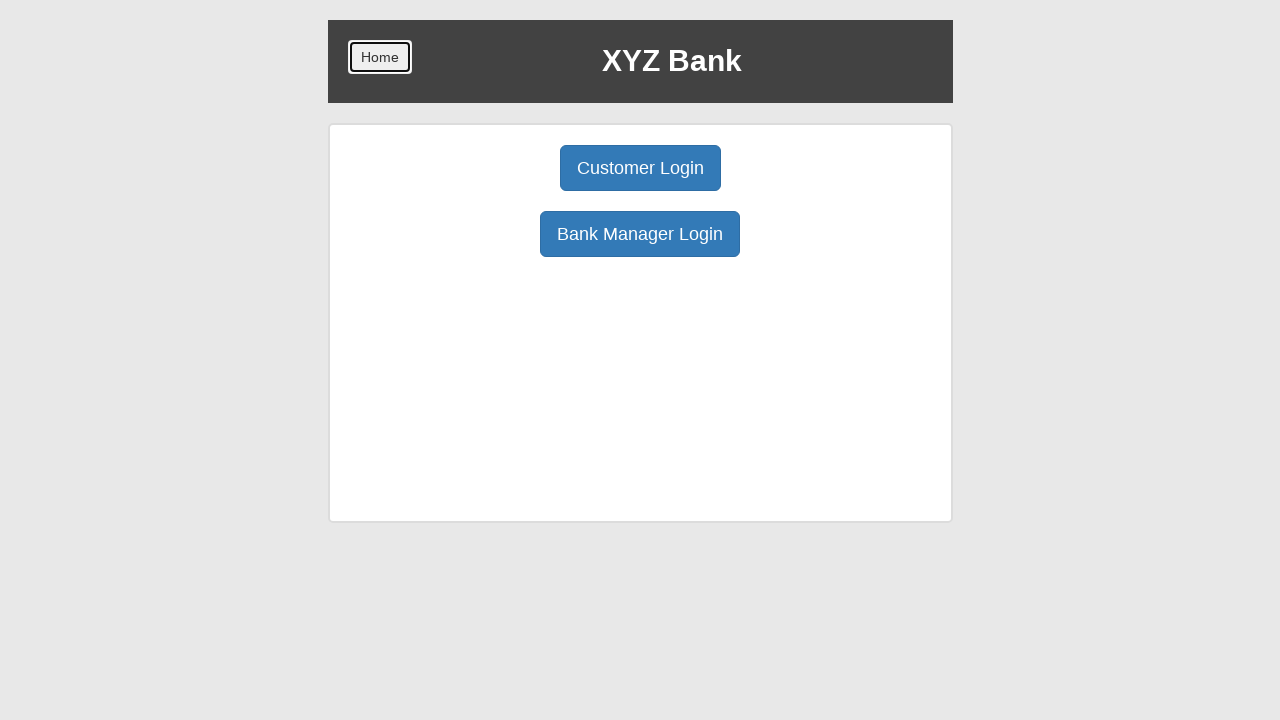

Clicked Bank Manager Login button for cleanup at (640, 234) on button:has-text("Bank Manager Login")
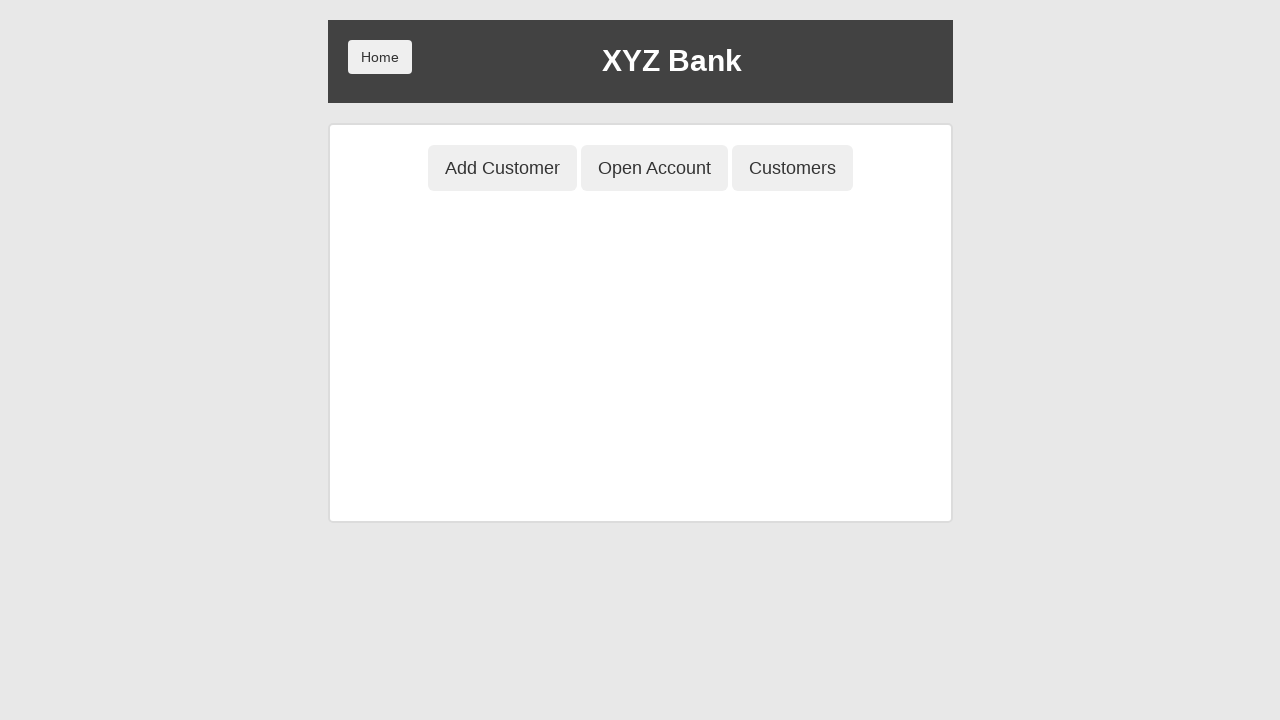

Waited for manager action buttons to load
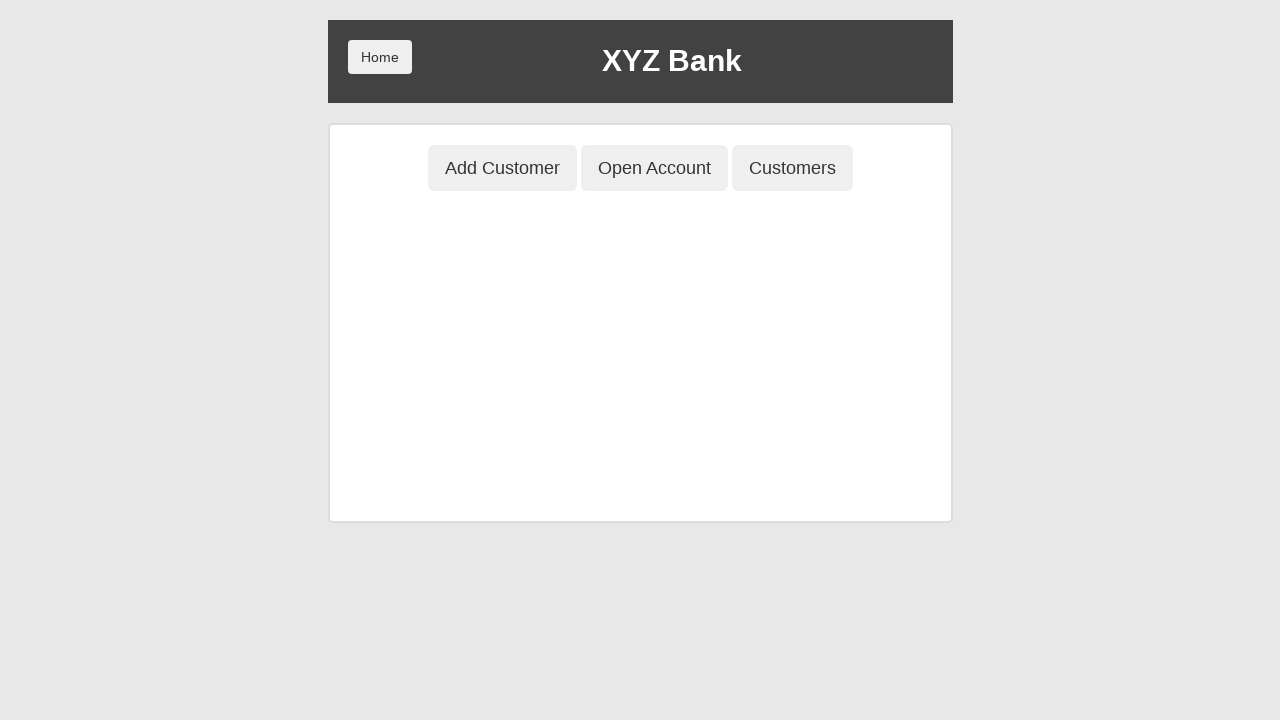

Clicked Customers button to view customer list at (792, 168) on button:has-text("Customers")
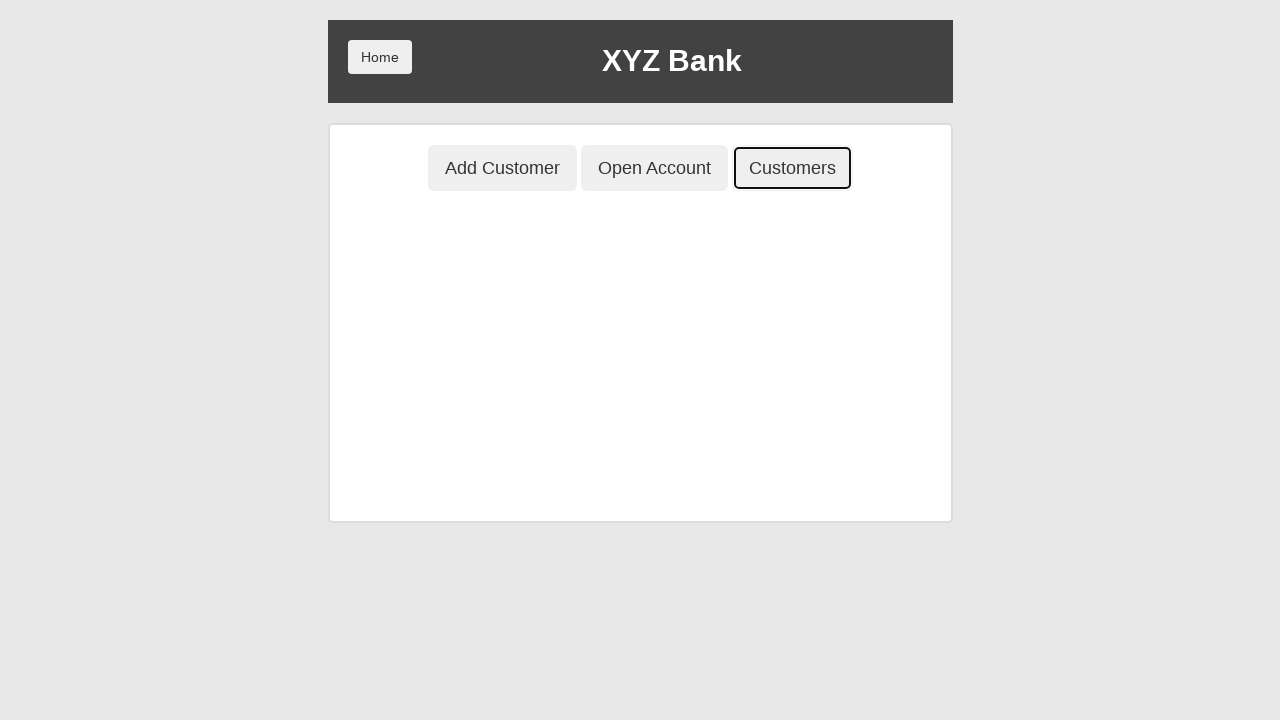

Filled search field with 'Michael' to find customer on input[ng-model="searchCustomer"]
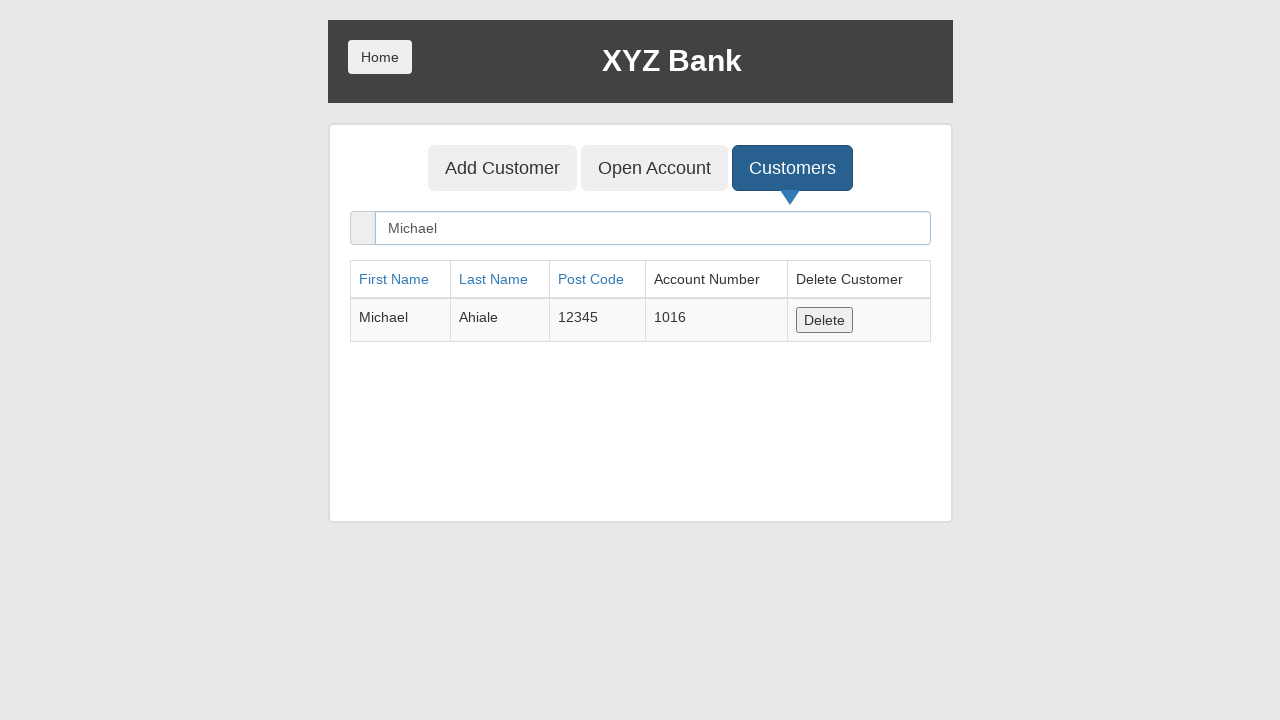

Clicked Delete button for customer 'Michael Ahiale' at (824, 320) on tr:has-text("Ahiale") >> button:has-text("Delete")
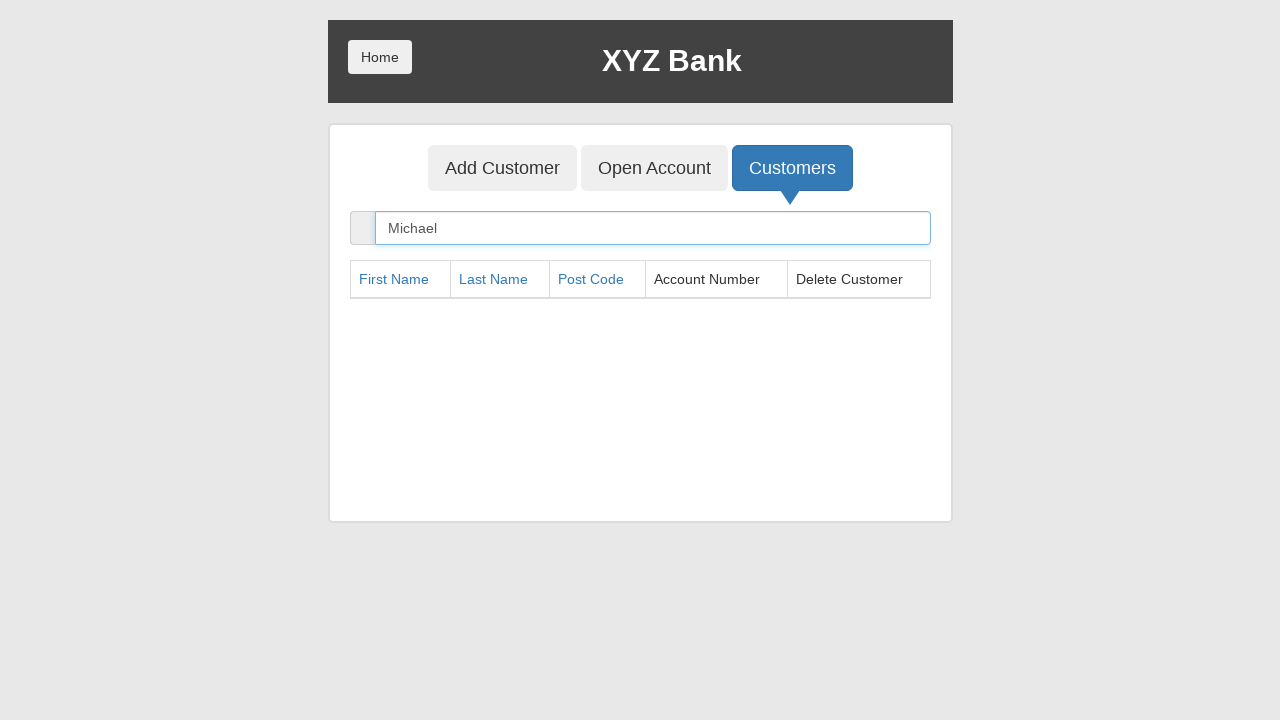

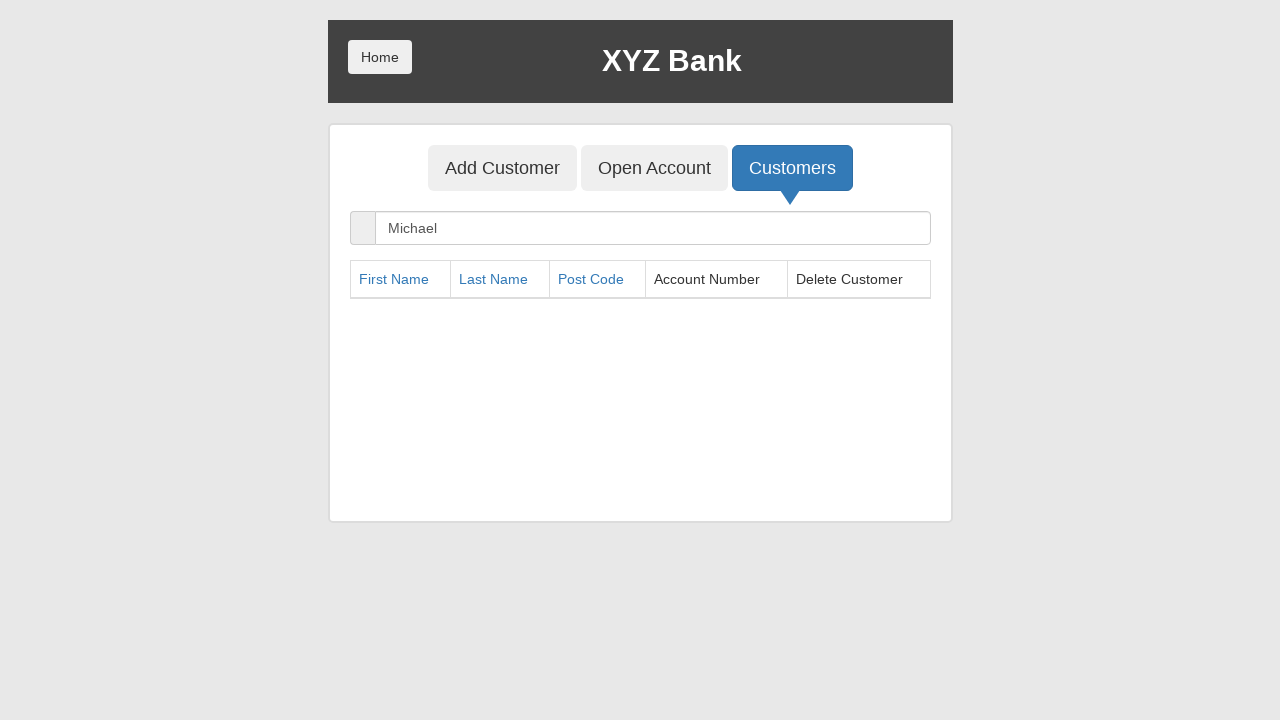